Tests alert functionality by clicking a button inside an iframe to trigger an alert dialog and verifying its presence

Starting URL: https://www.w3schools.com/jsref/tryit.asp?filename=tryjsref_alert

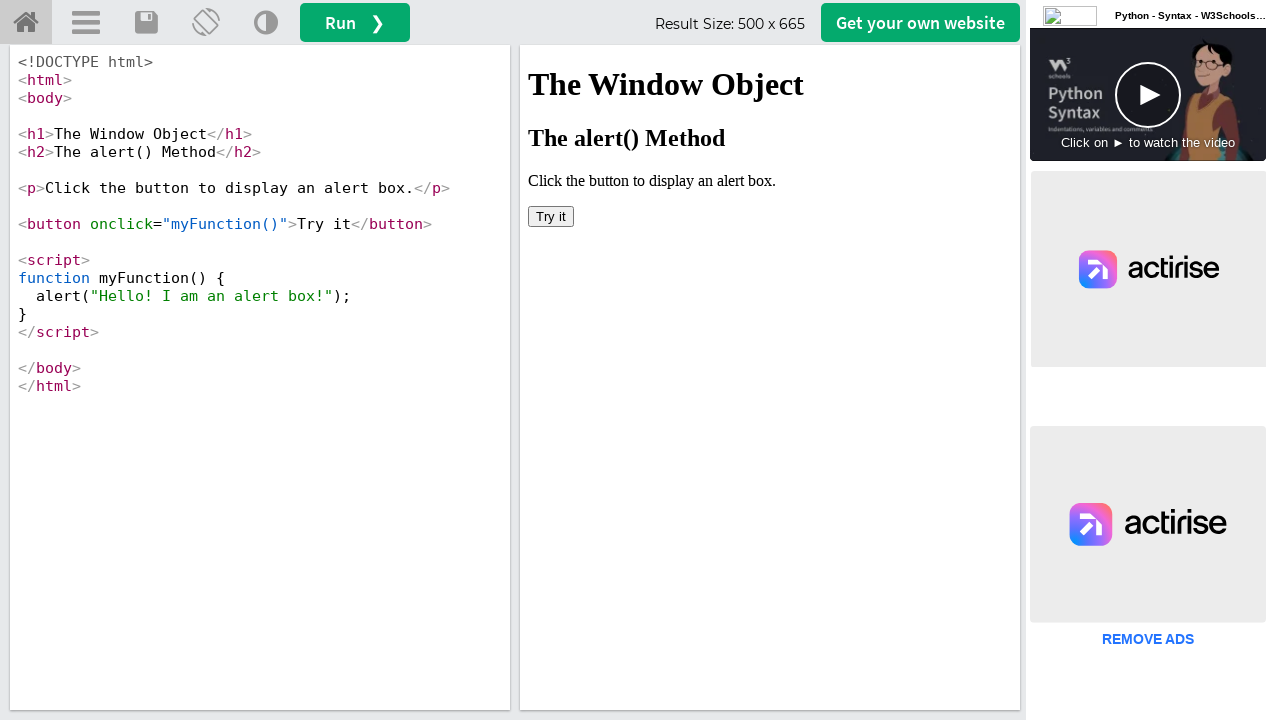

Located iframe with name 'iframeResult' containing the alert button
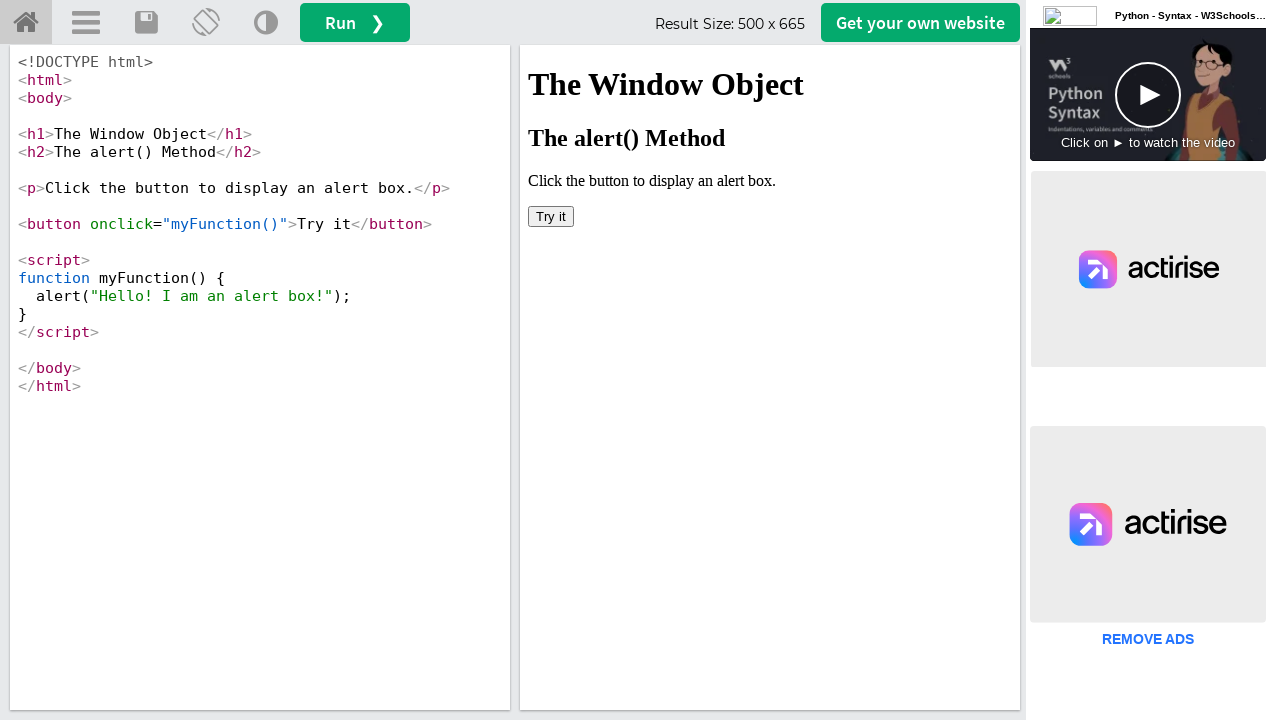

Clicked 'Try it' button inside iframe to trigger alert dialog at (551, 216) on xpath=//button[text()='Try it']
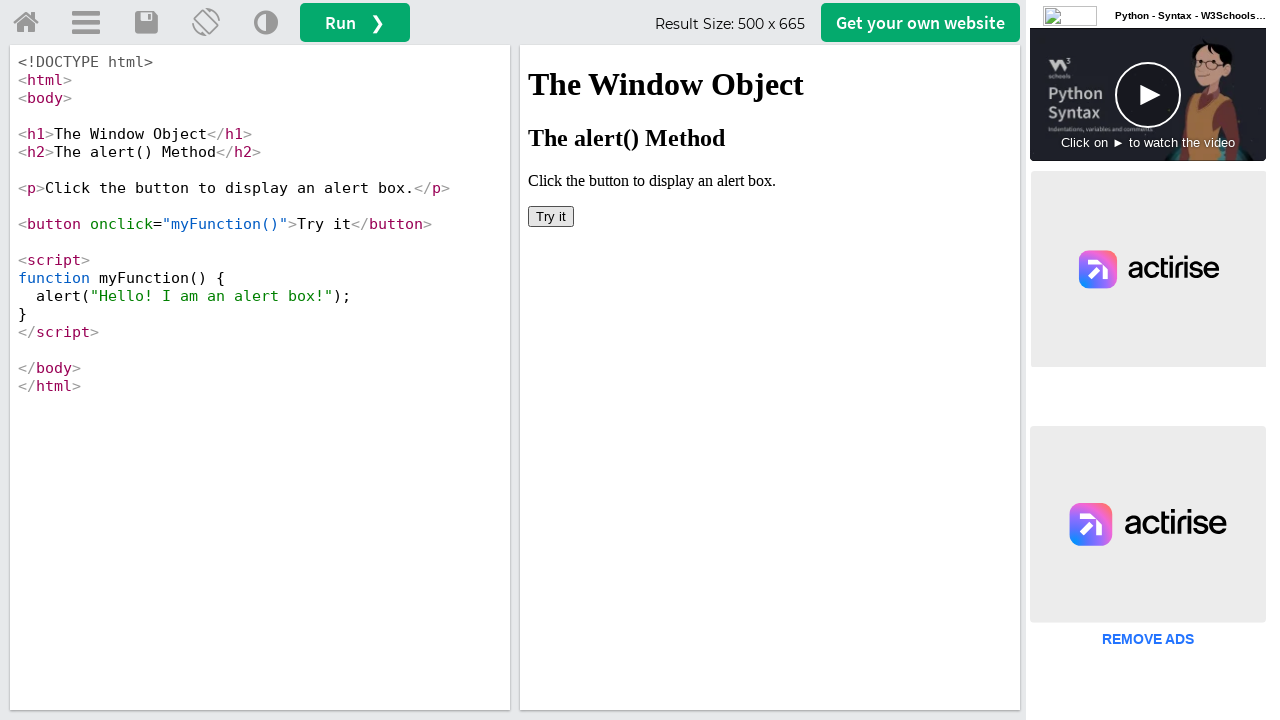

Set up dialog handler to automatically accept alert
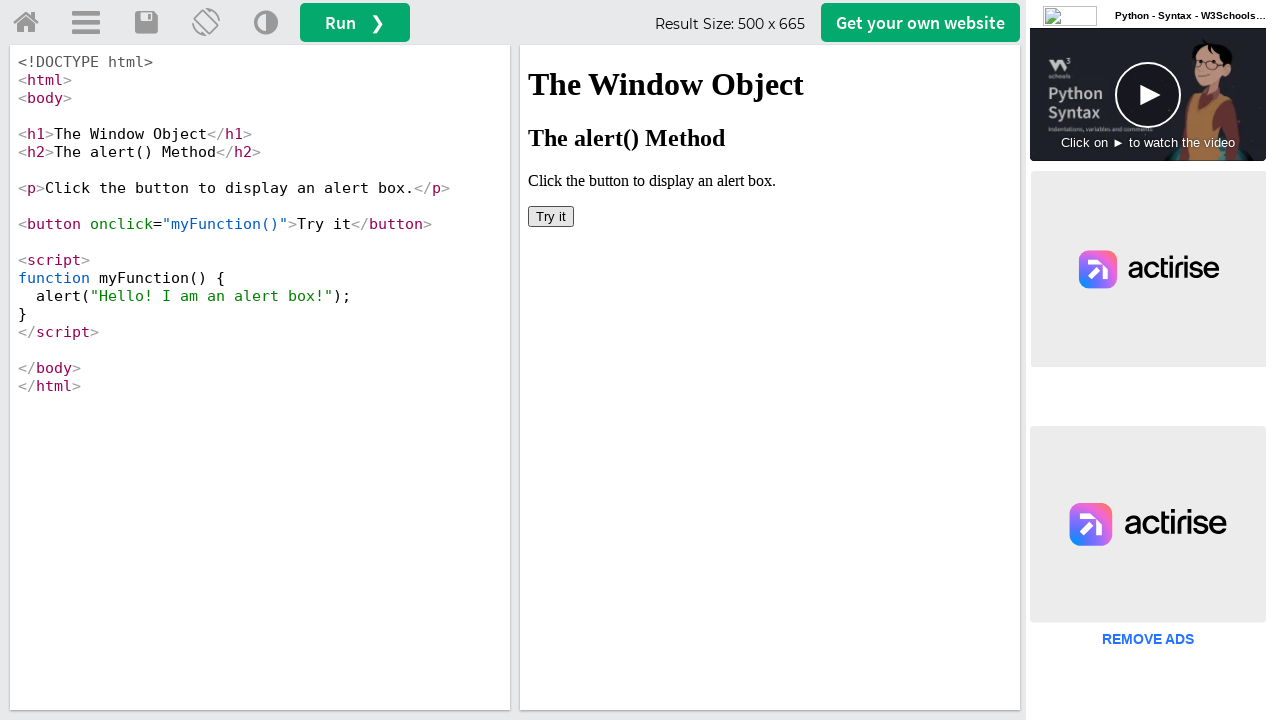

Waited 1 second for alert to be fully processed
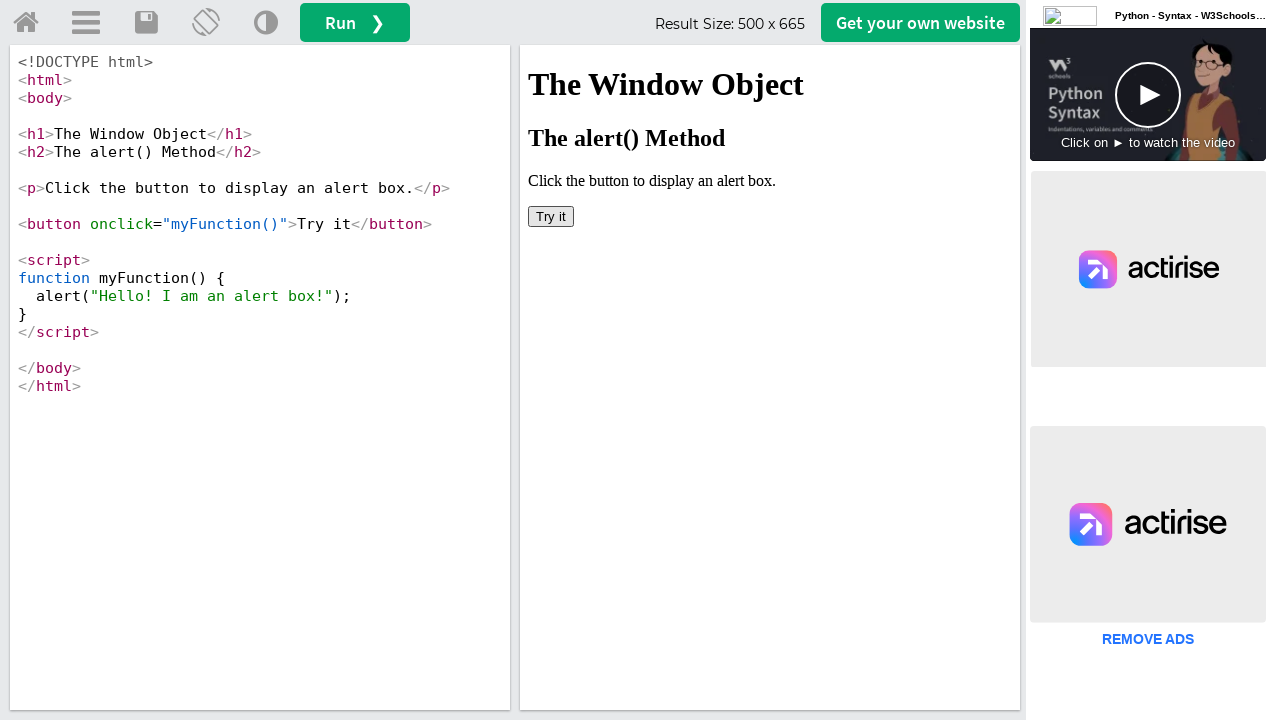

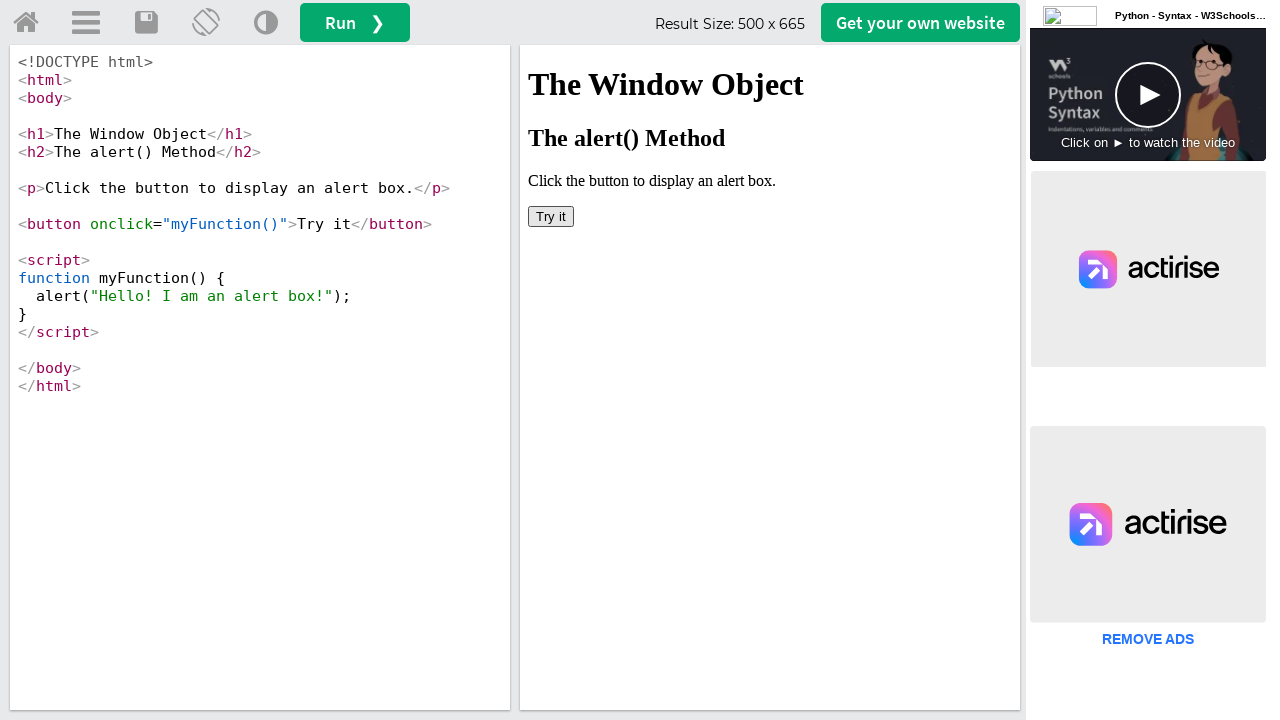